Tests handling of JavaScript alert popup by clicking the alert button and accepting it

Starting URL: https://the-internet.herokuapp.com/javascript_alerts

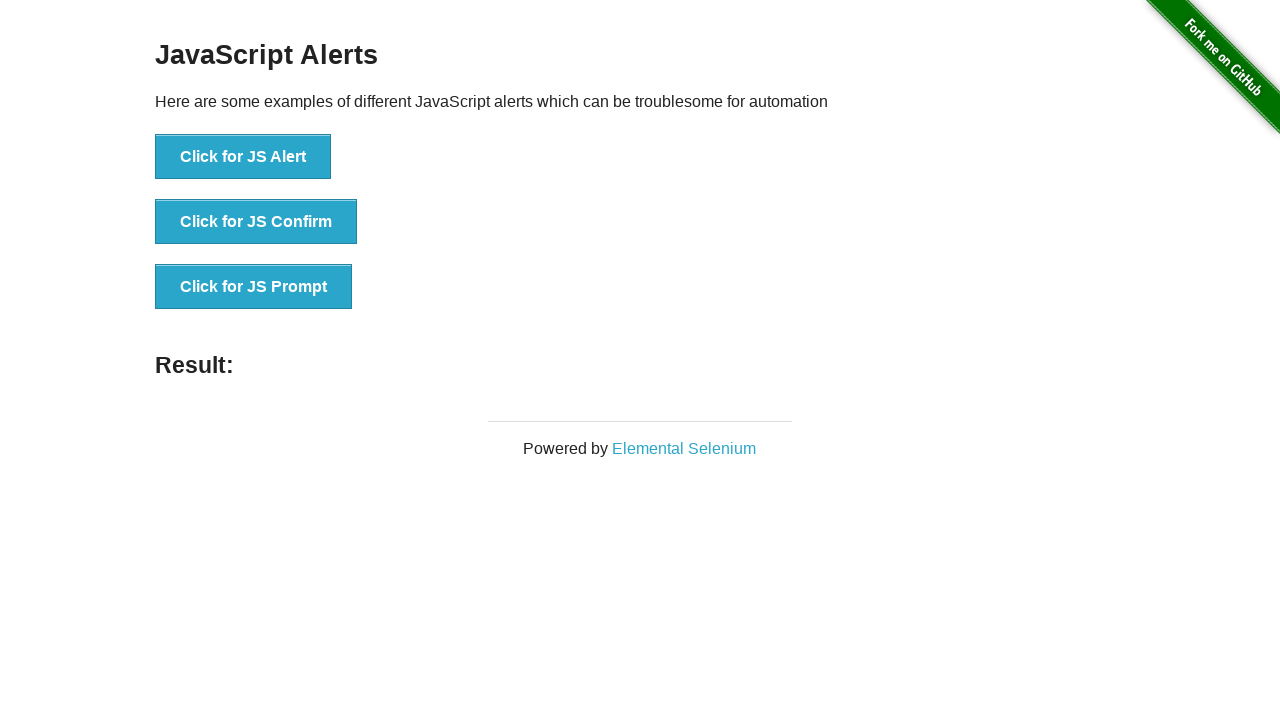

Clicked button to trigger JavaScript alert at (243, 157) on xpath=//button[@onclick='jsAlert()']
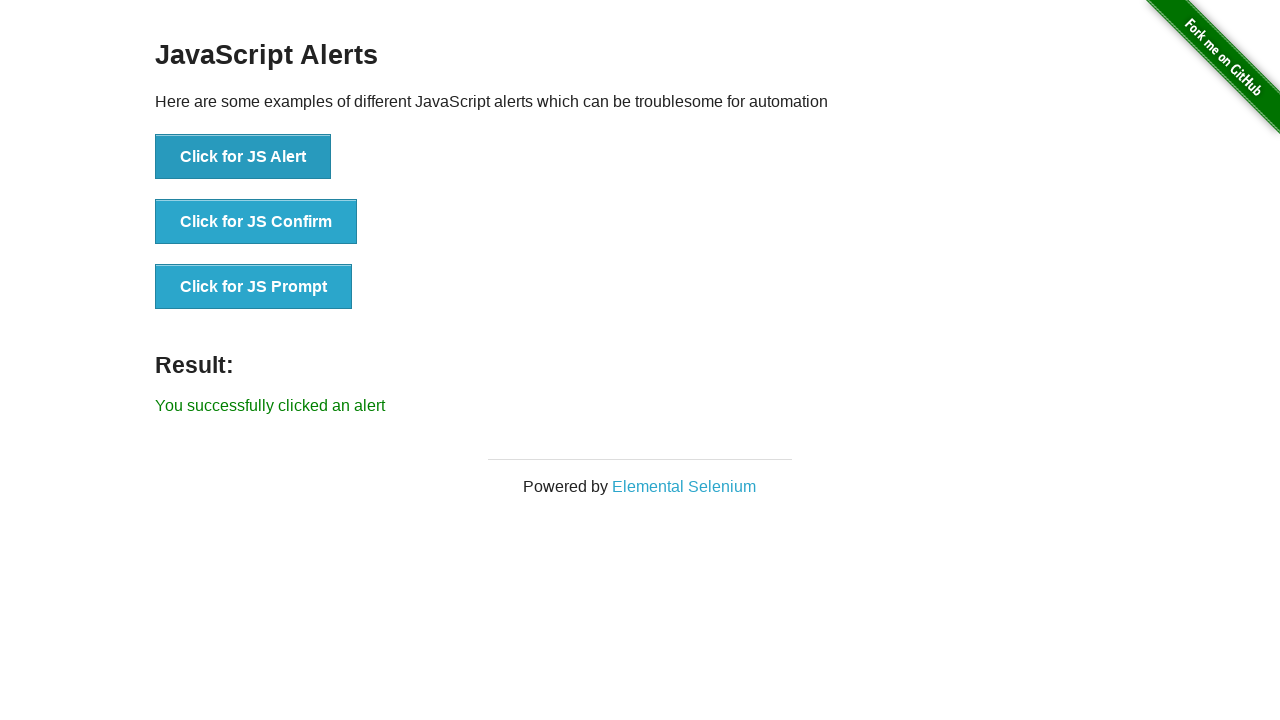

Set up dialog handler to accept alert
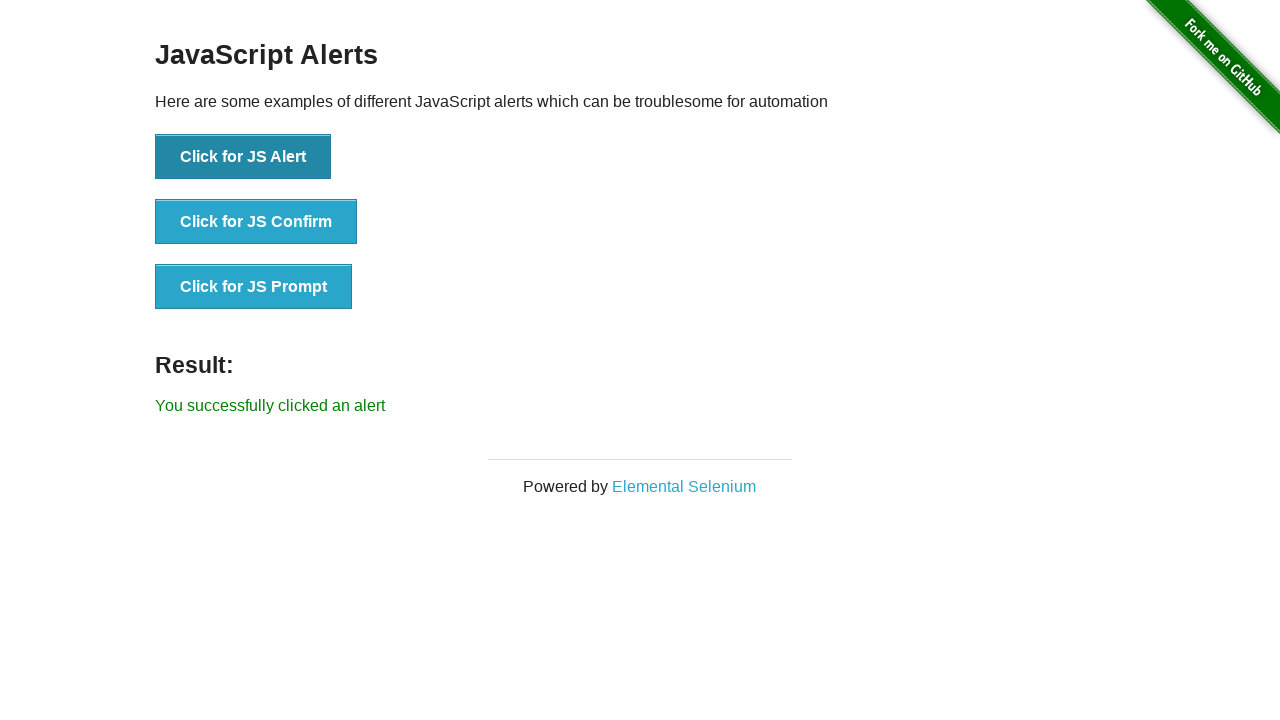

Located result element
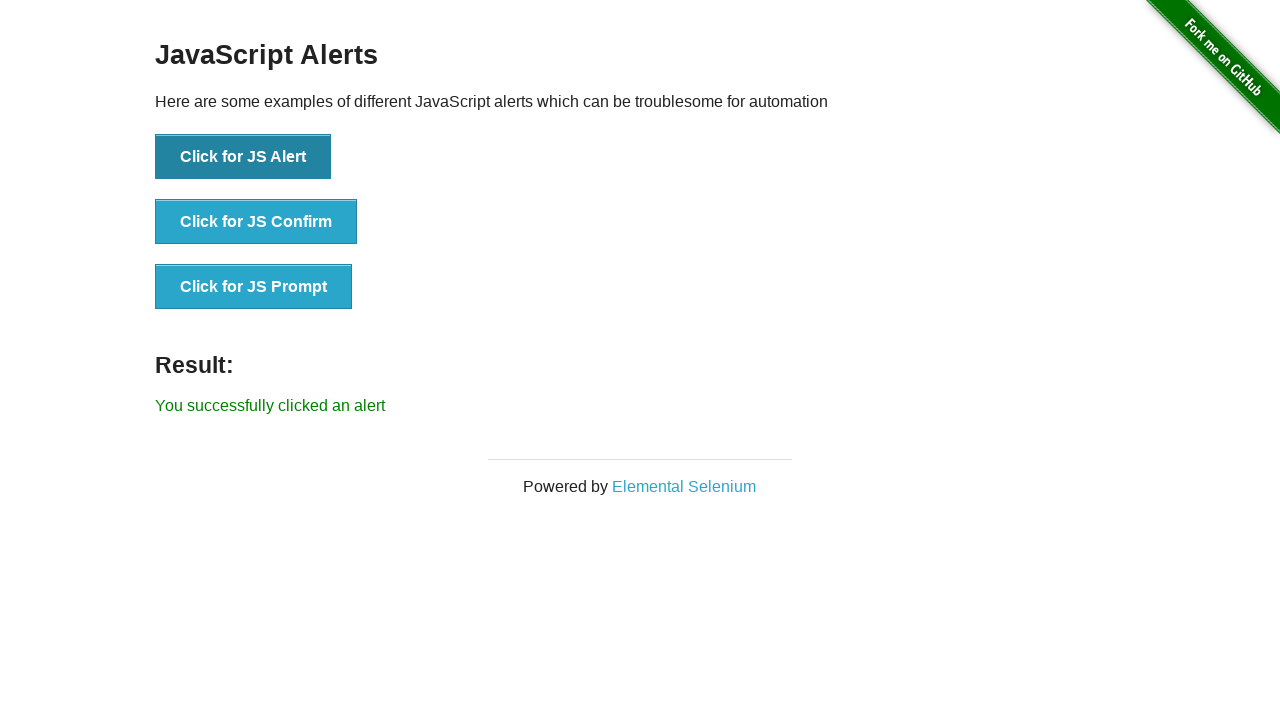

Verified result text matches expected message 'You successfully clicked an alert'
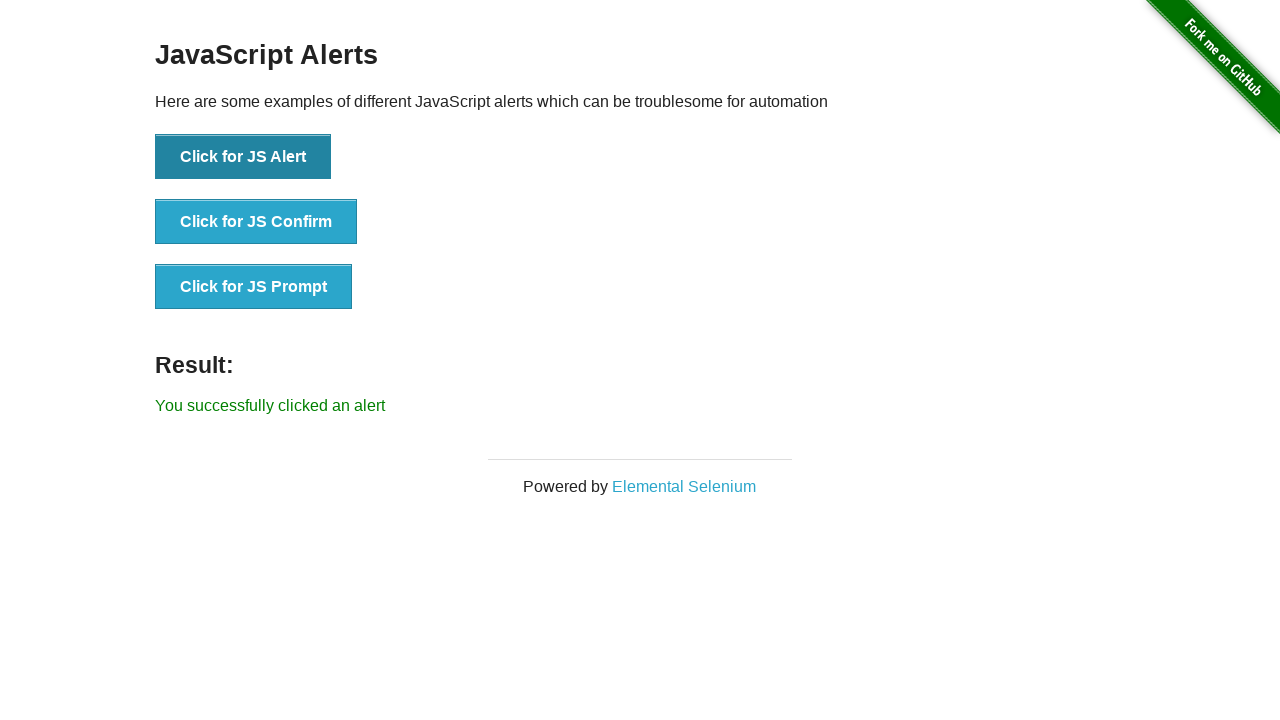

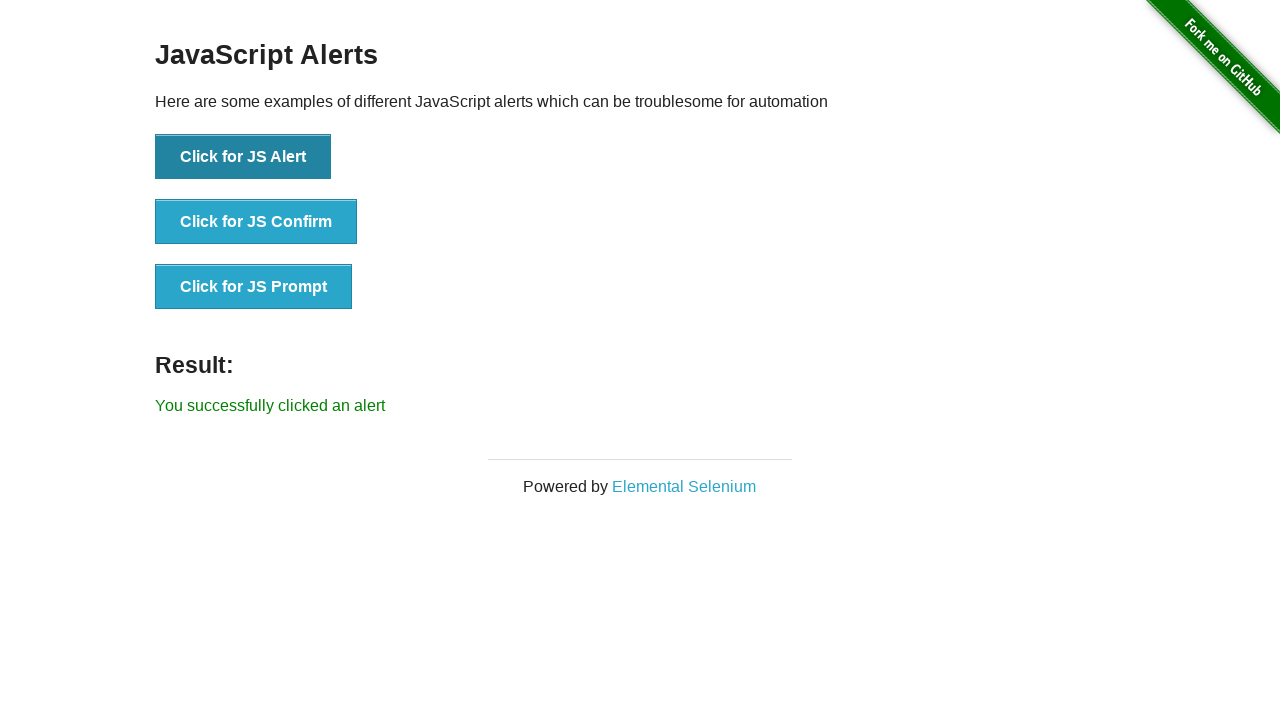